Tests dropdown selection functionality by selecting skills using different methods (by value, visible text, and index)

Starting URL: https://demo.automationtesting.in/Register.html

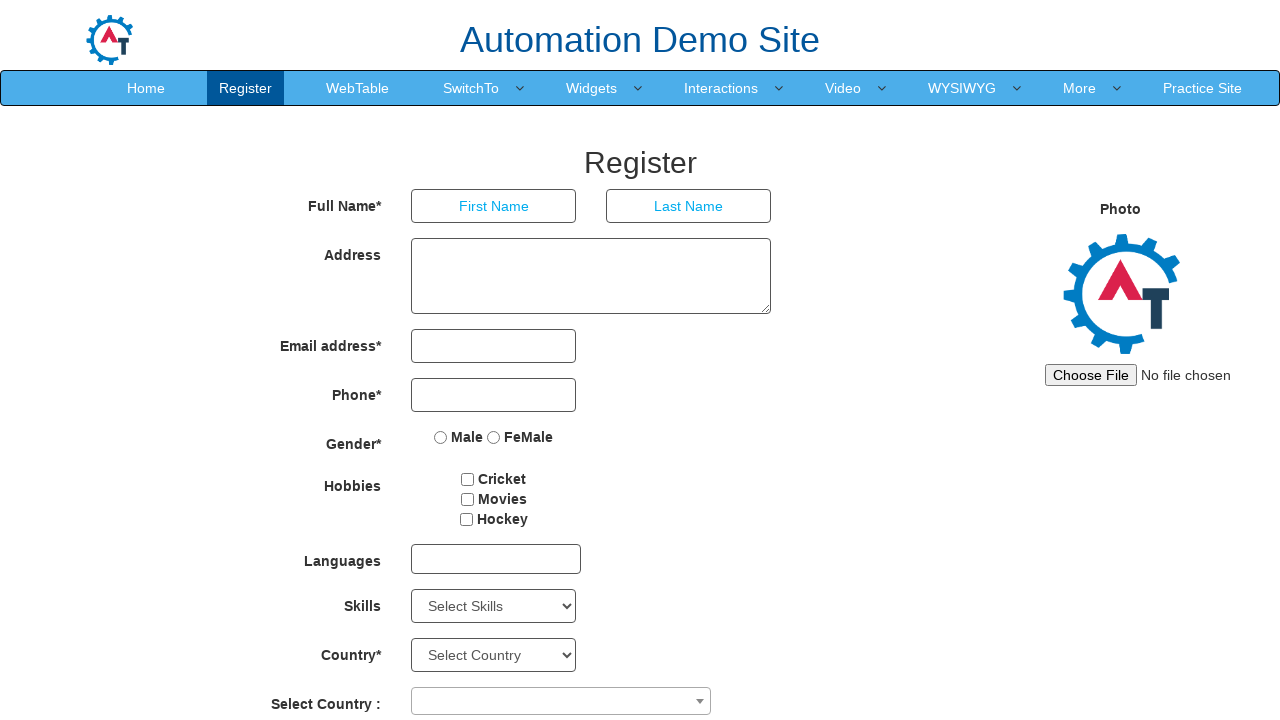

Located the Skills dropdown element
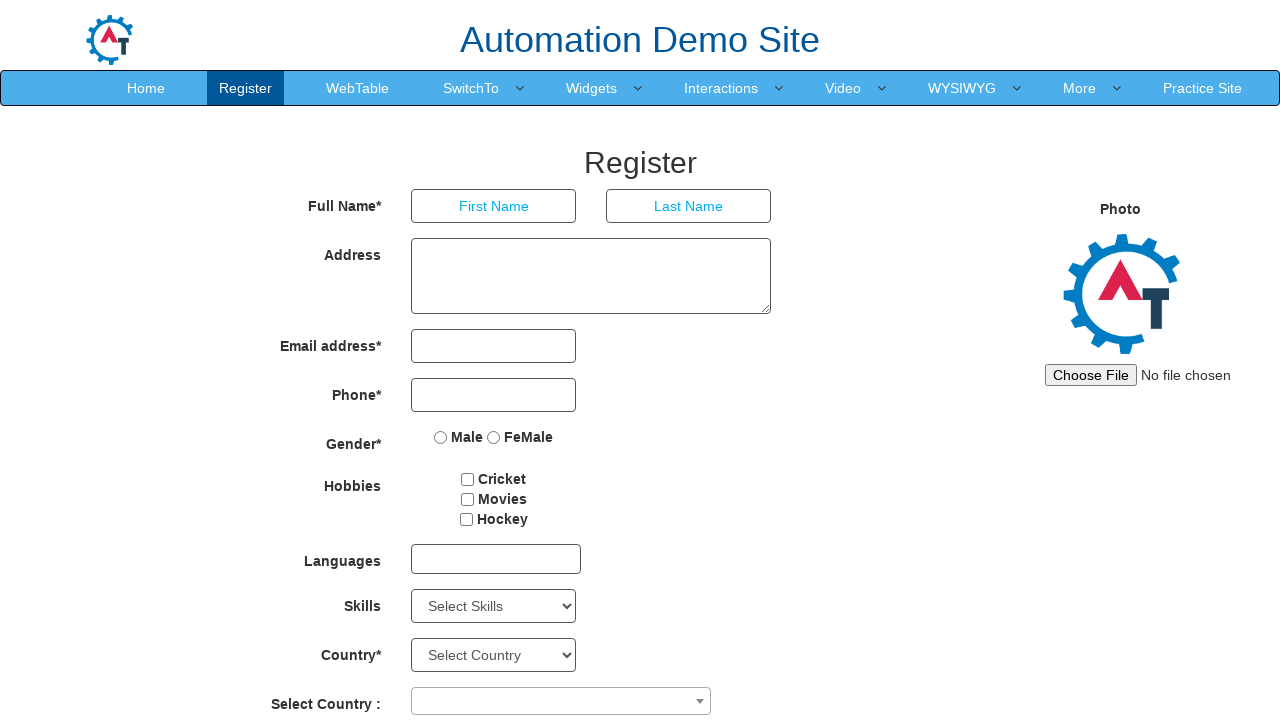

Selected 'Android' from Skills dropdown by value on #Skills
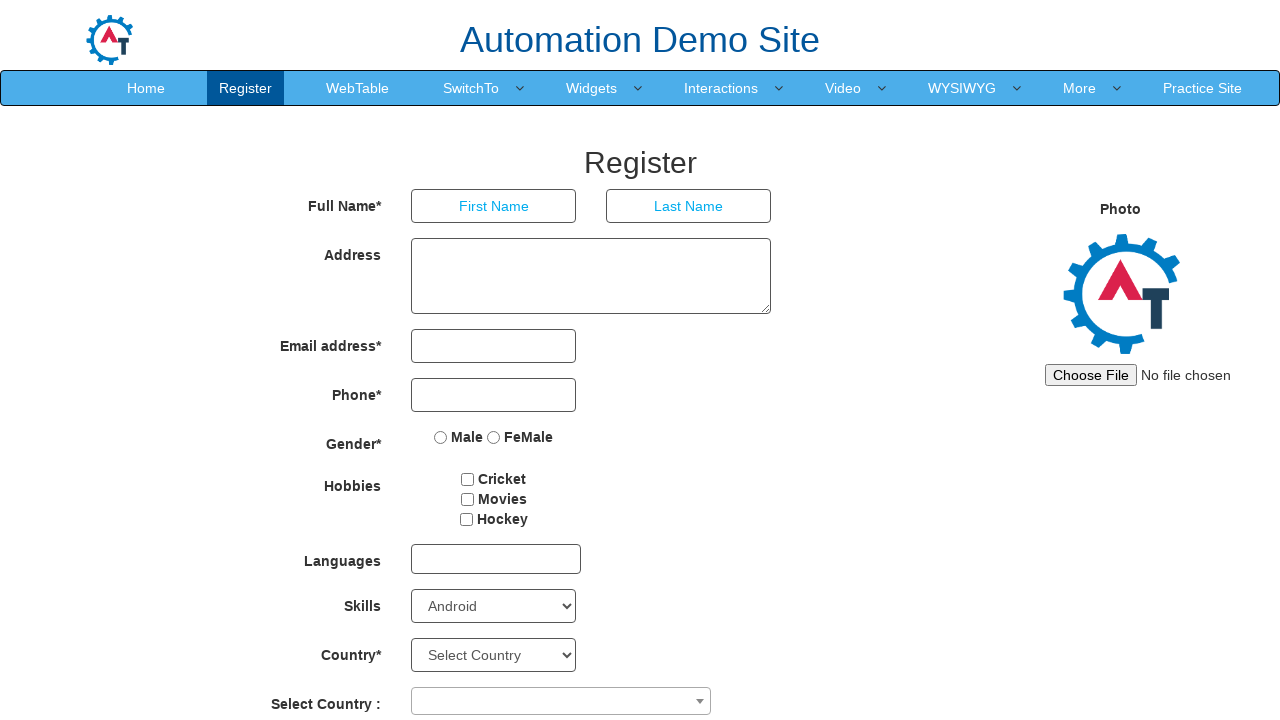

Selected 'Adobe Photoshop' from Skills dropdown by visible text on #Skills
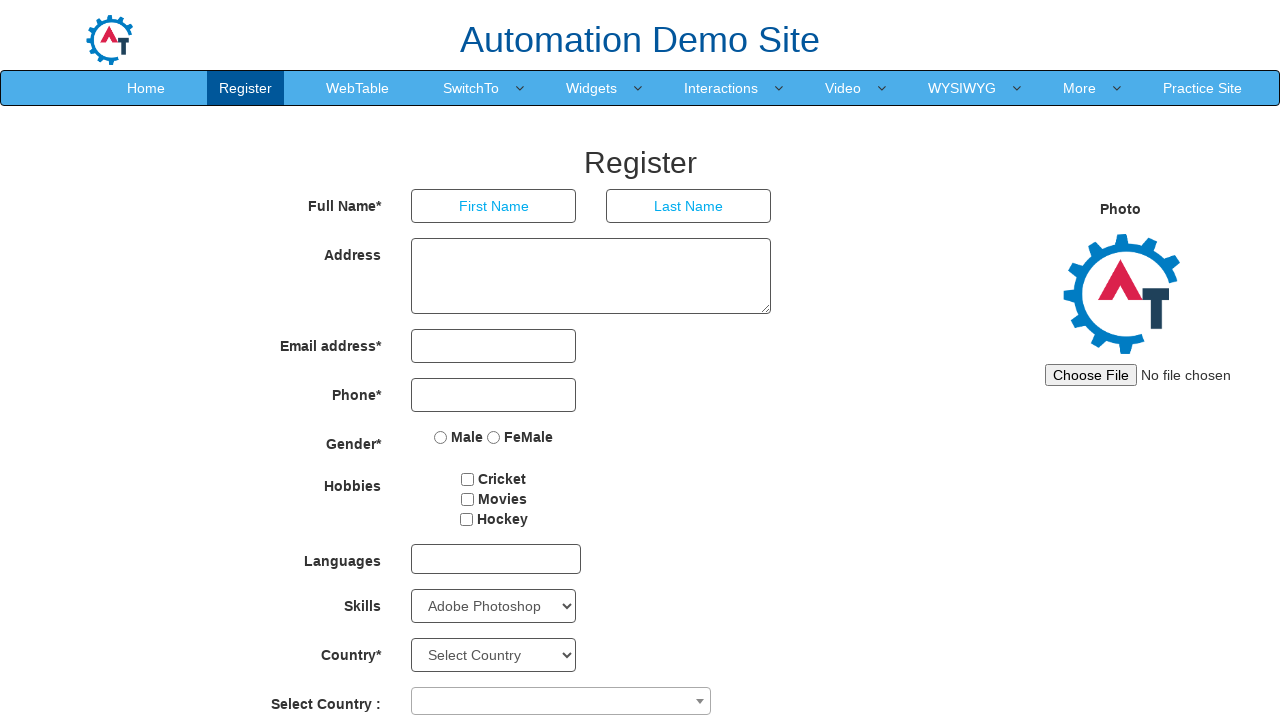

Selected 6th option from Skills dropdown by index on #Skills
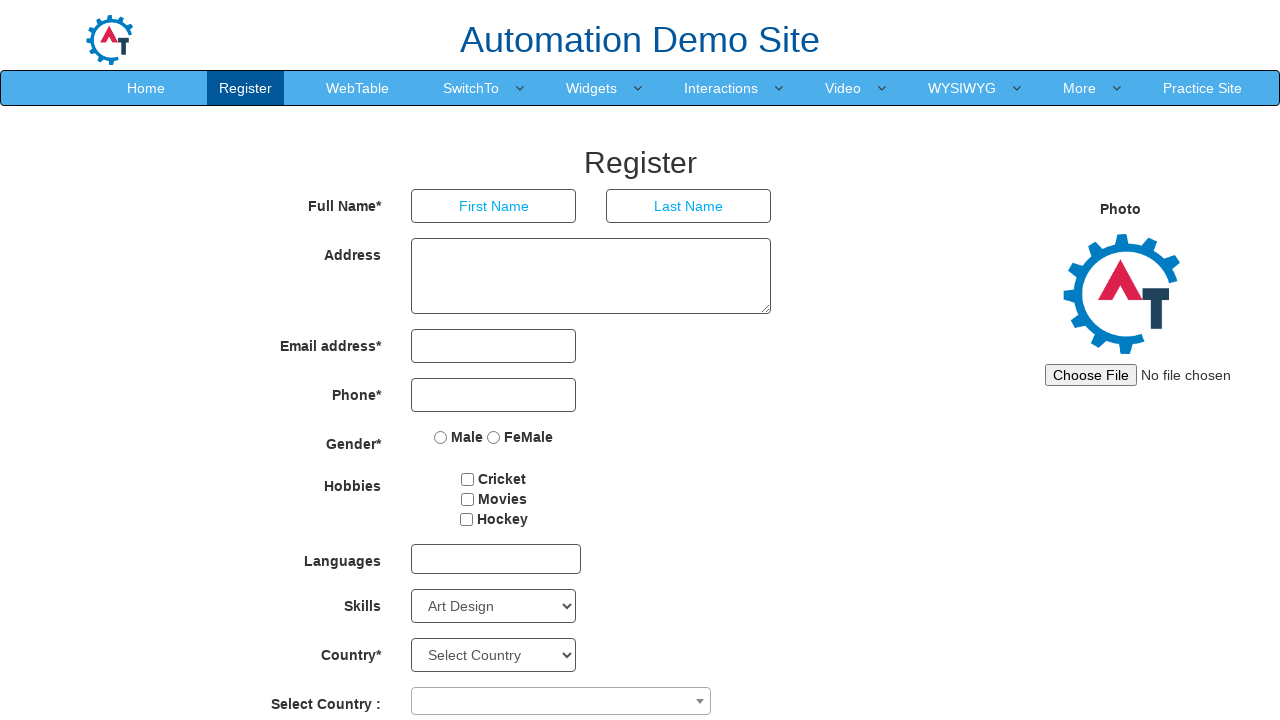

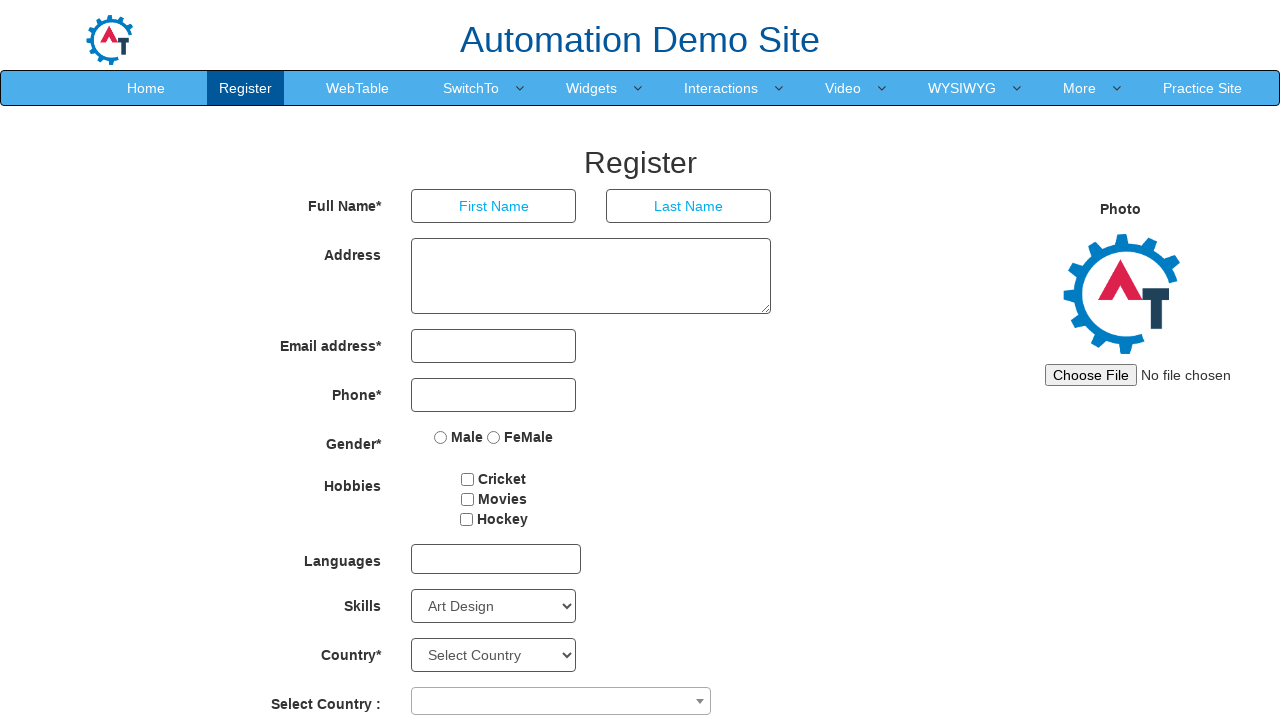